Navigates to the TutorialsPoint Selenium practice page to verify it loads correctly

Starting URL: https://www.tutorialspoint.com/selenium/practice/selenium_automation_practice.php

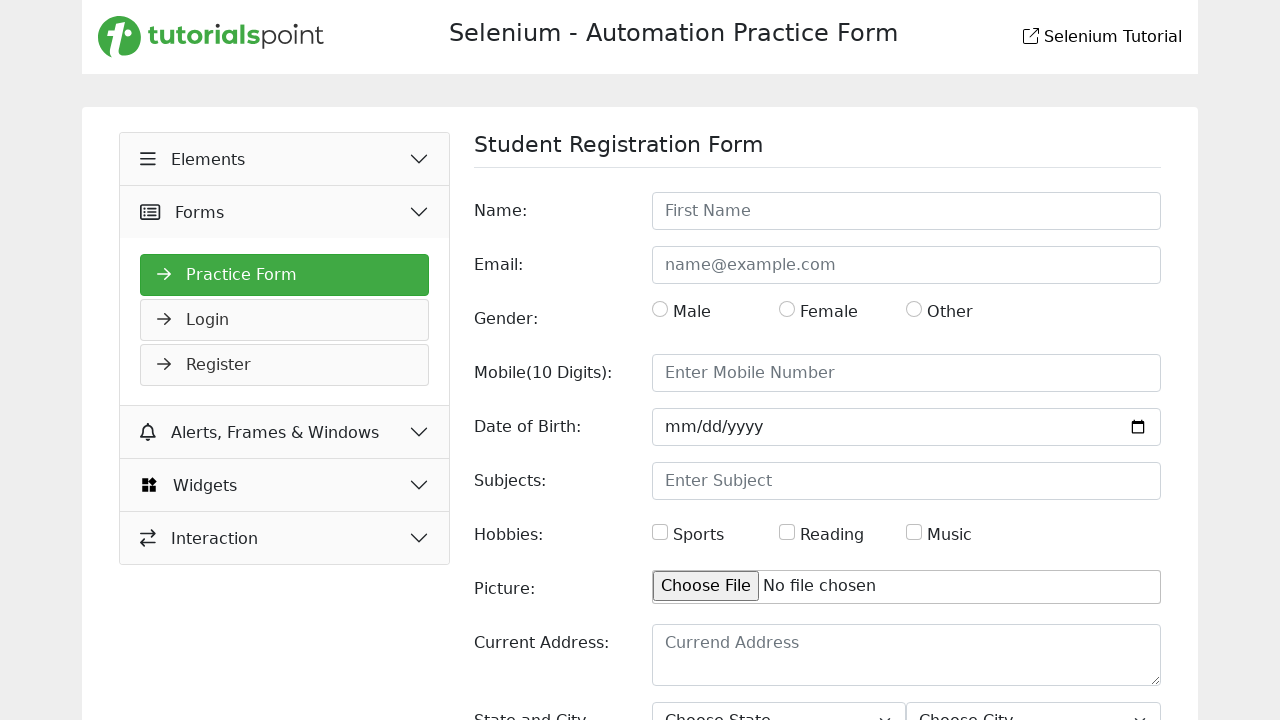

Waited for page to fully load (networkidle state)
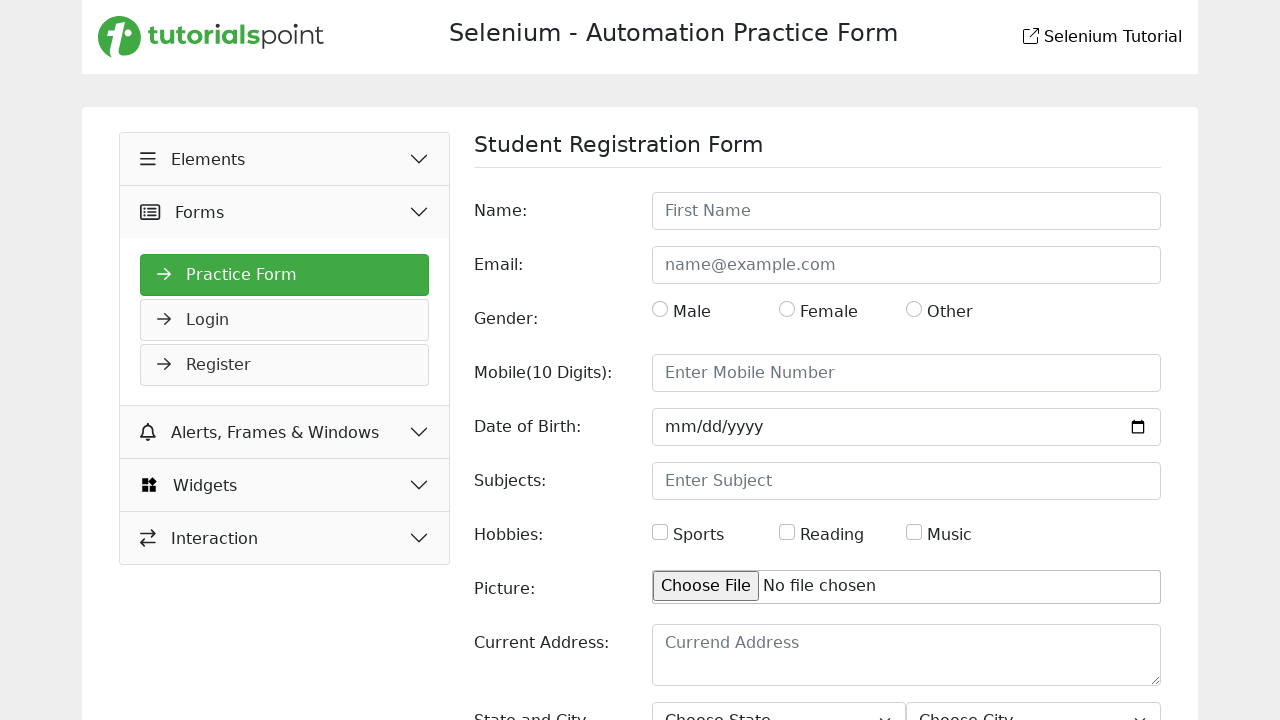

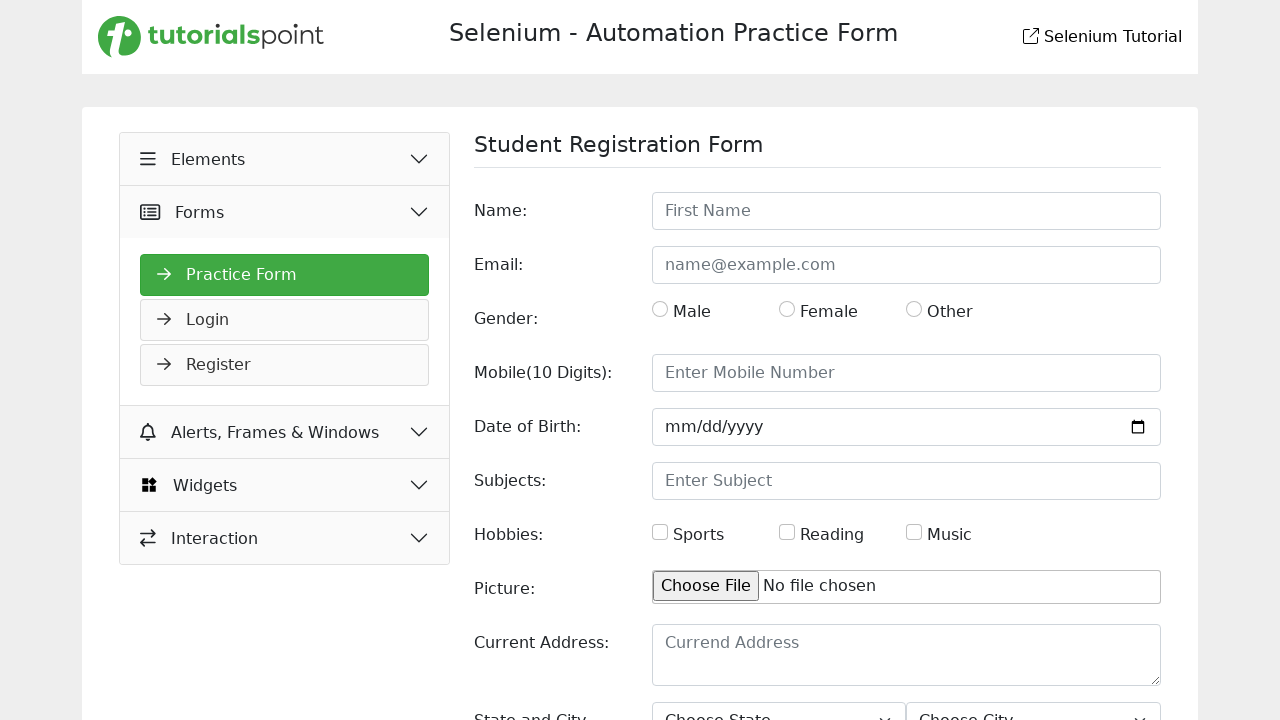